Simple test that navigates to the Rahul Shetty Academy Selenium Practice page to verify it loads successfully

Starting URL: https://rahulshettyacademy.com/seleniumPractise/#/

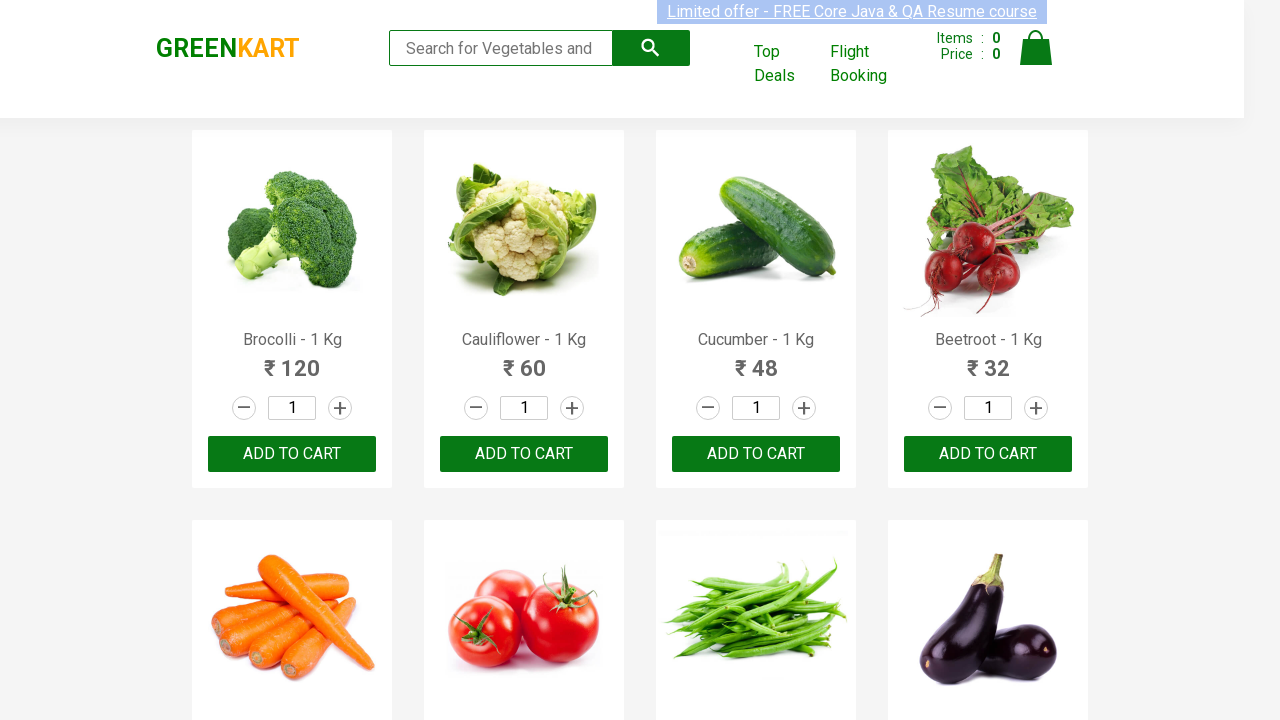

Waited for DOM content to load on Rahul Shetty Academy Selenium Practice page
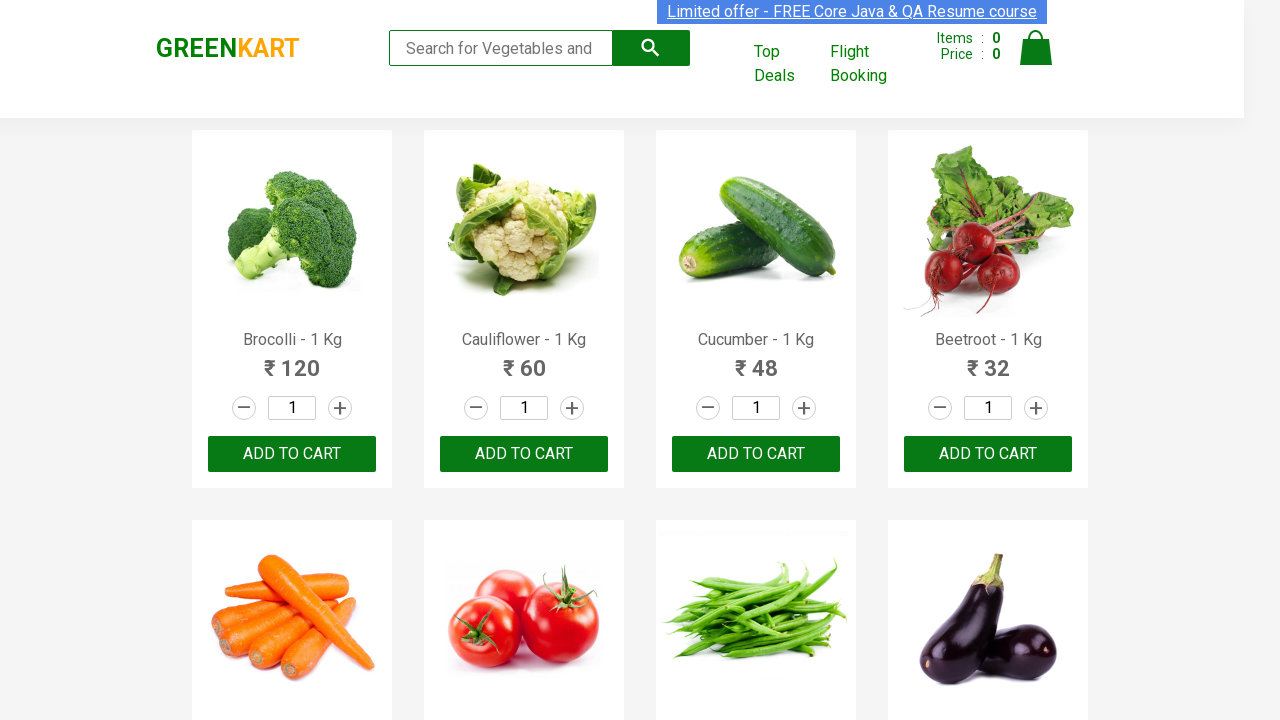

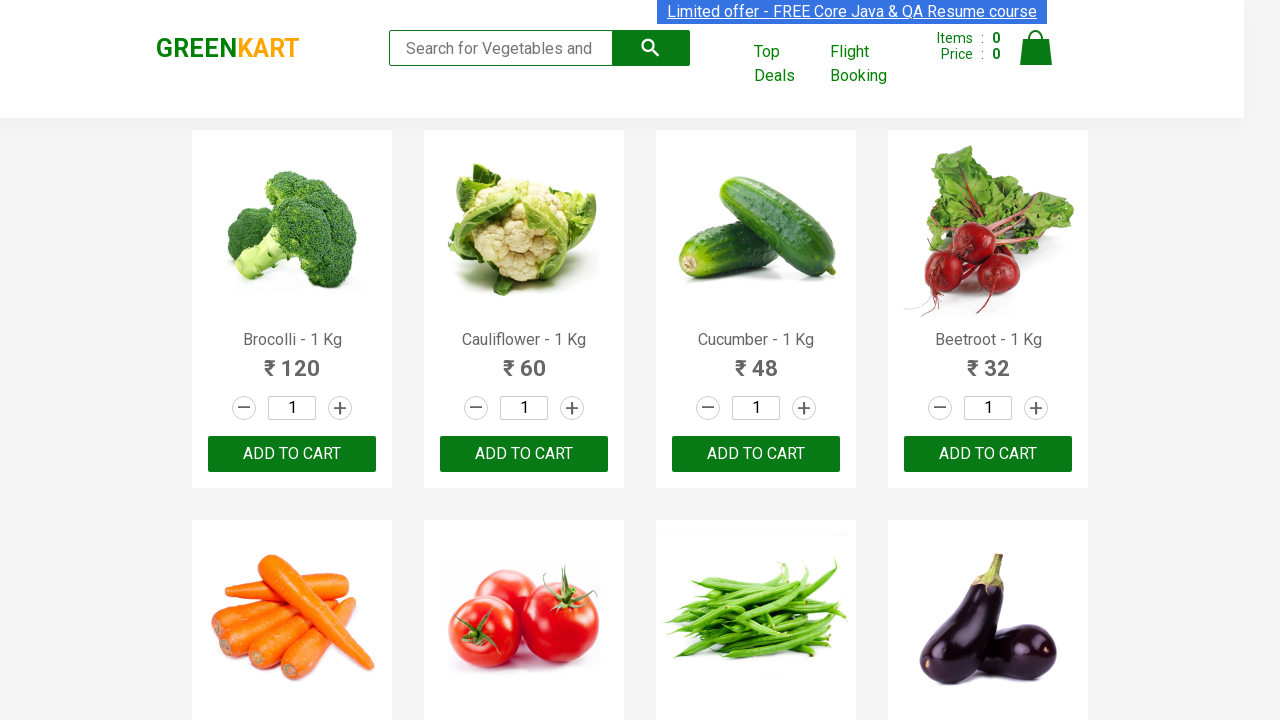